Tests dropdown selection by calculating the sum of two displayed numbers and selecting the correct answer from a dropdown menu

Starting URL: https://suninjuly.github.io/selects1.html

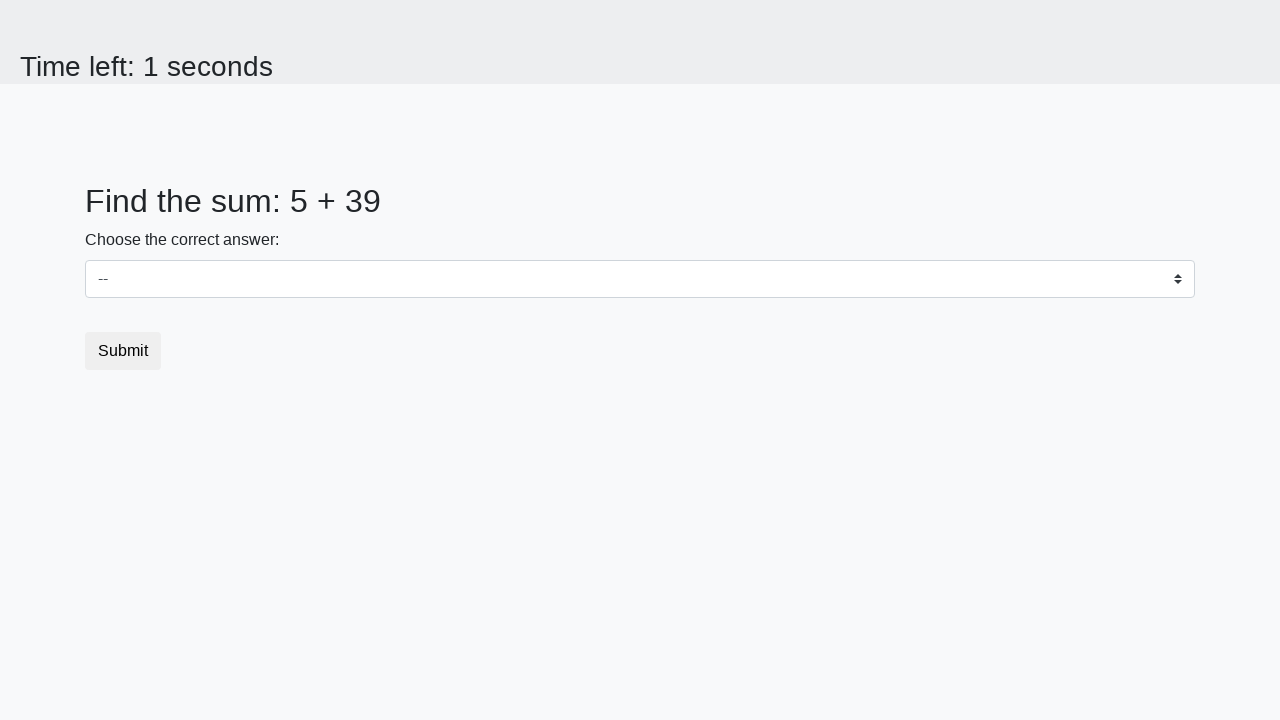

Retrieved first number from #num1 element
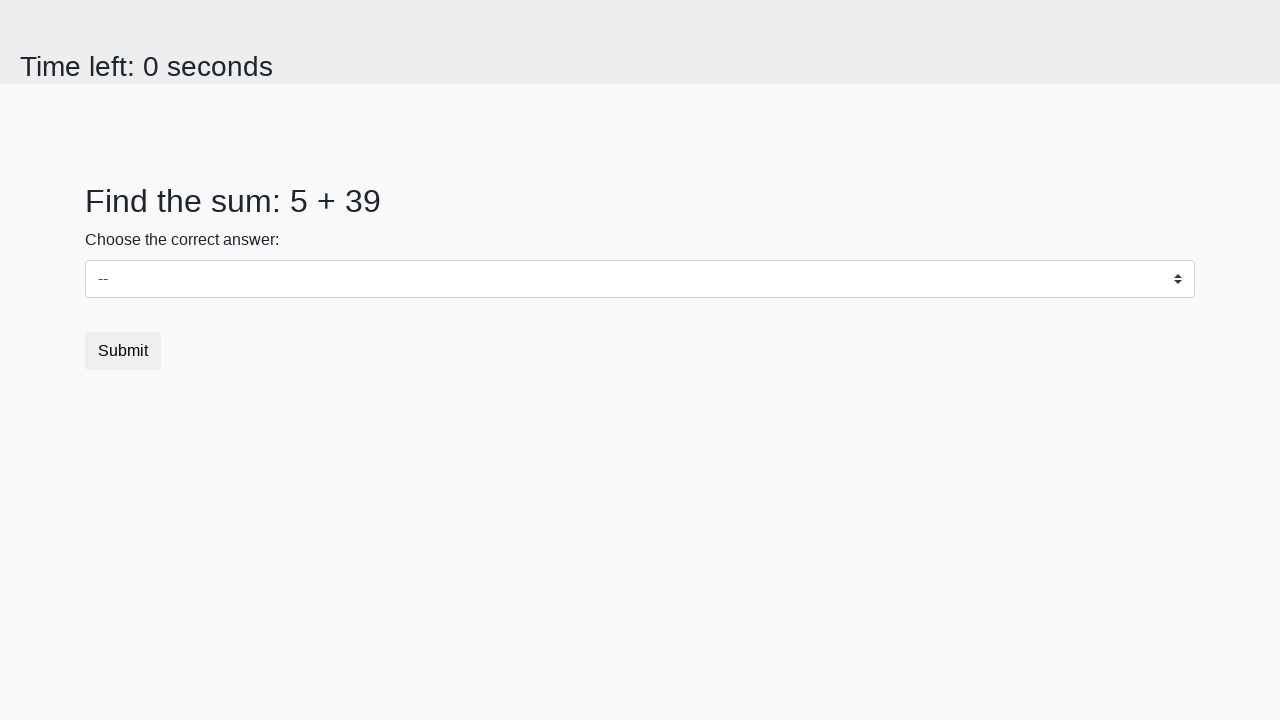

Retrieved second number from #num2 element
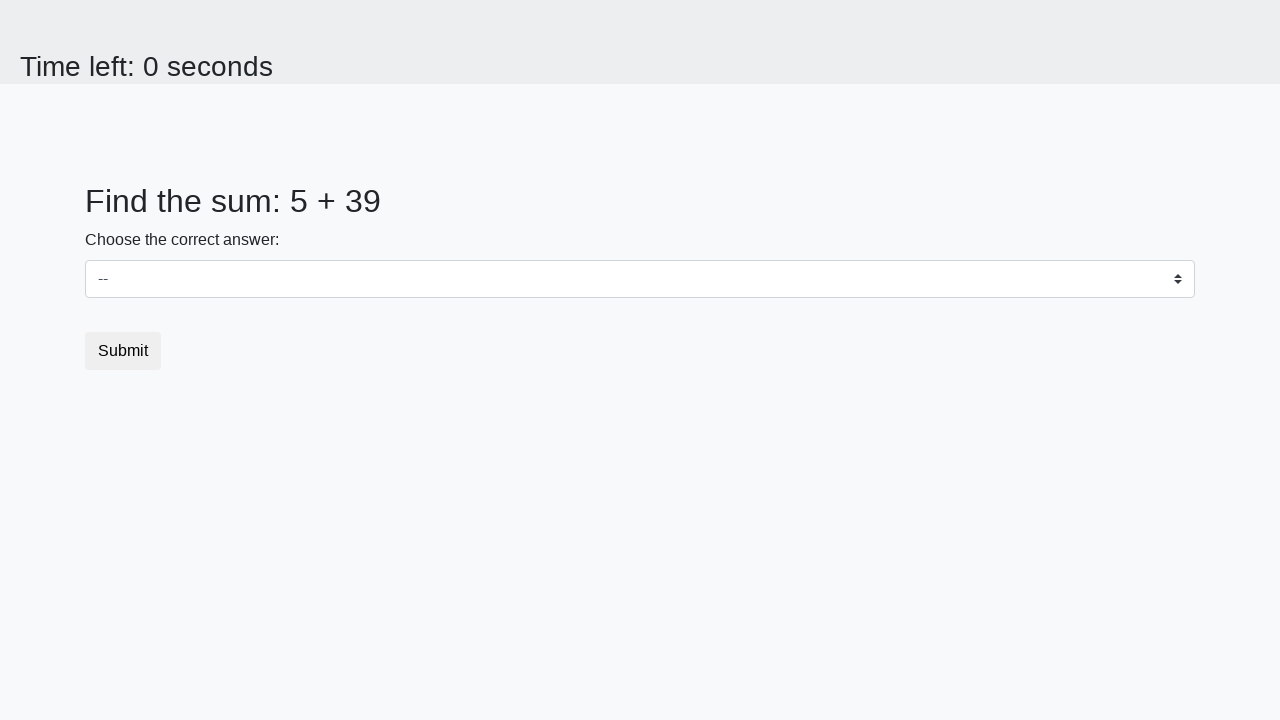

Calculated sum: 5 + 39 = 44
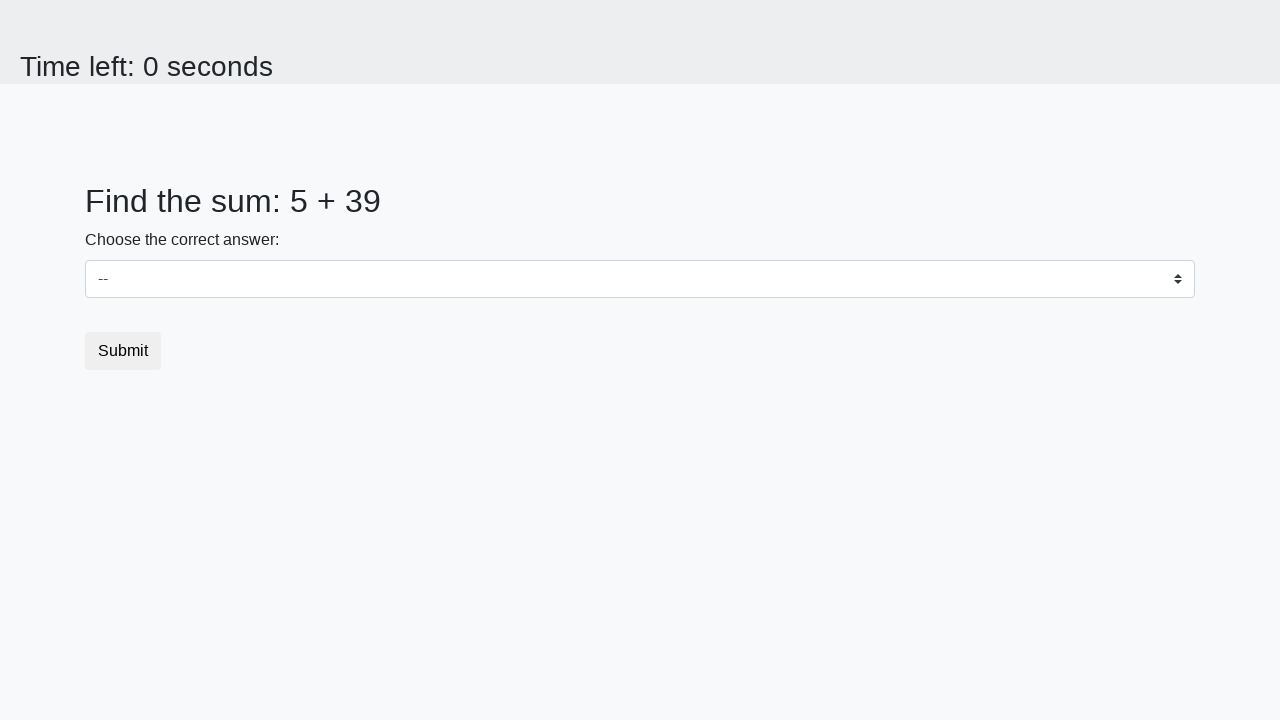

Selected dropdown option with value '44' on select
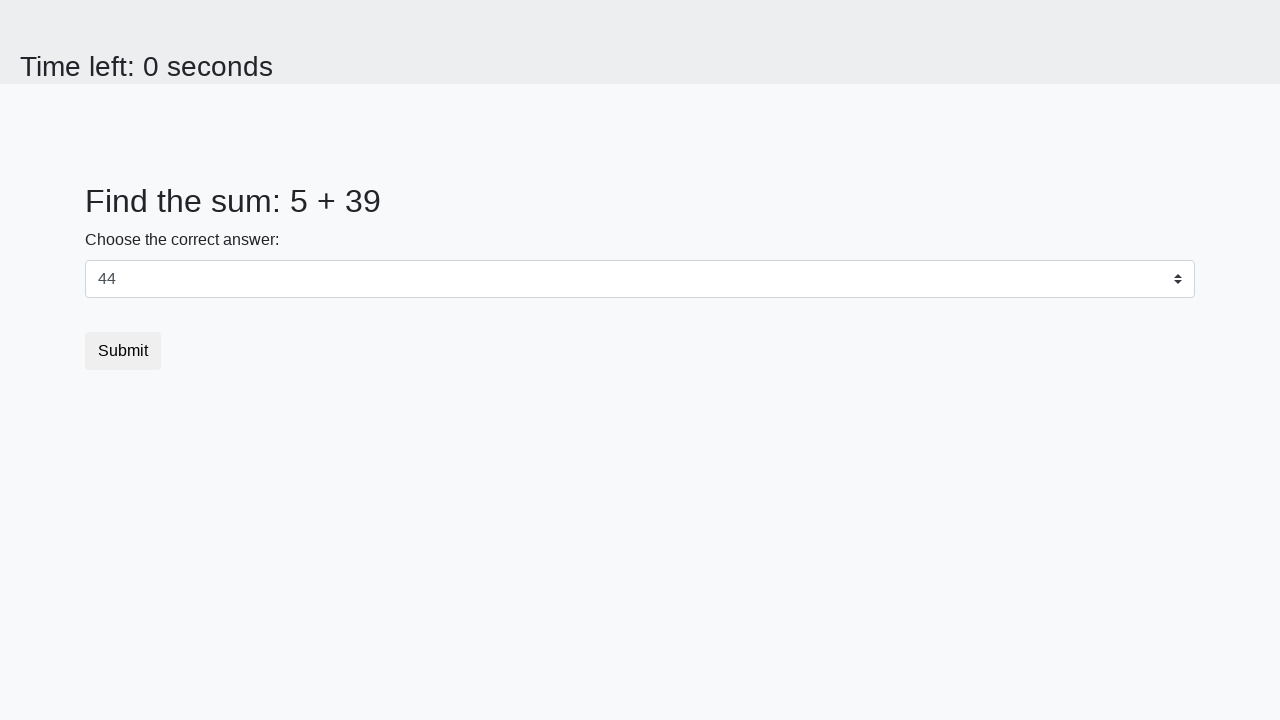

Clicked submit button to submit the answer at (123, 351) on button
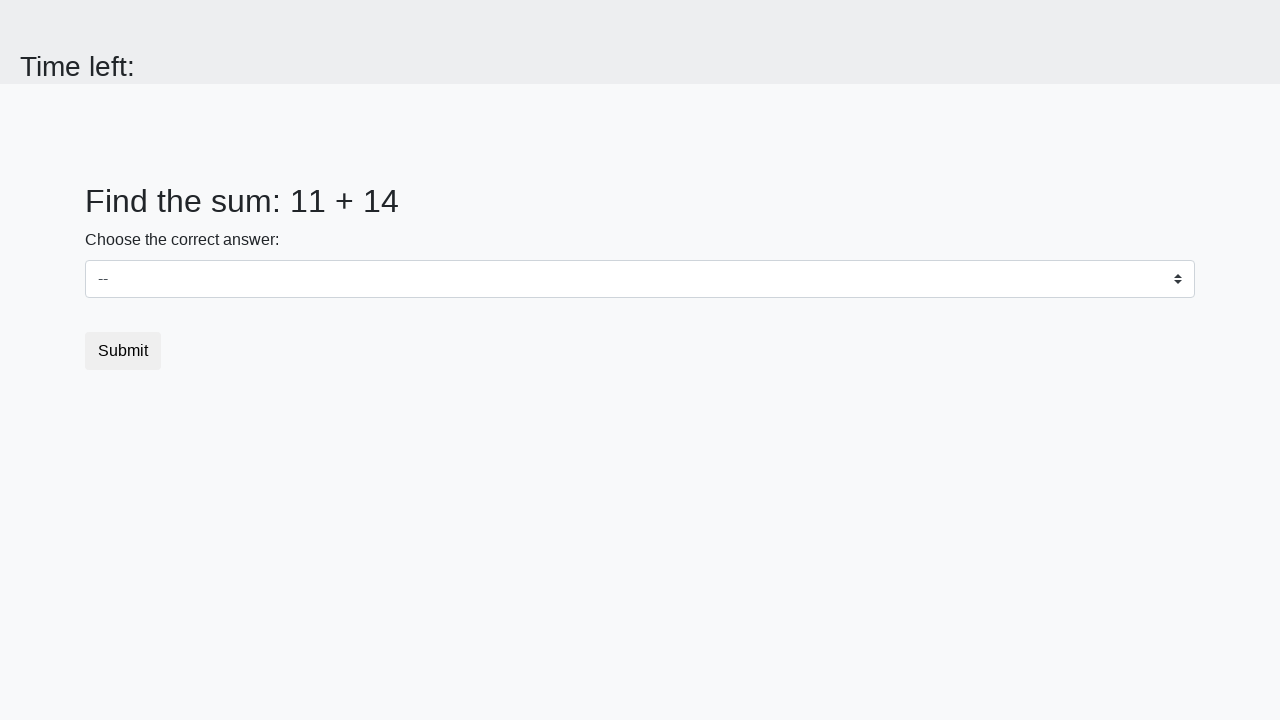

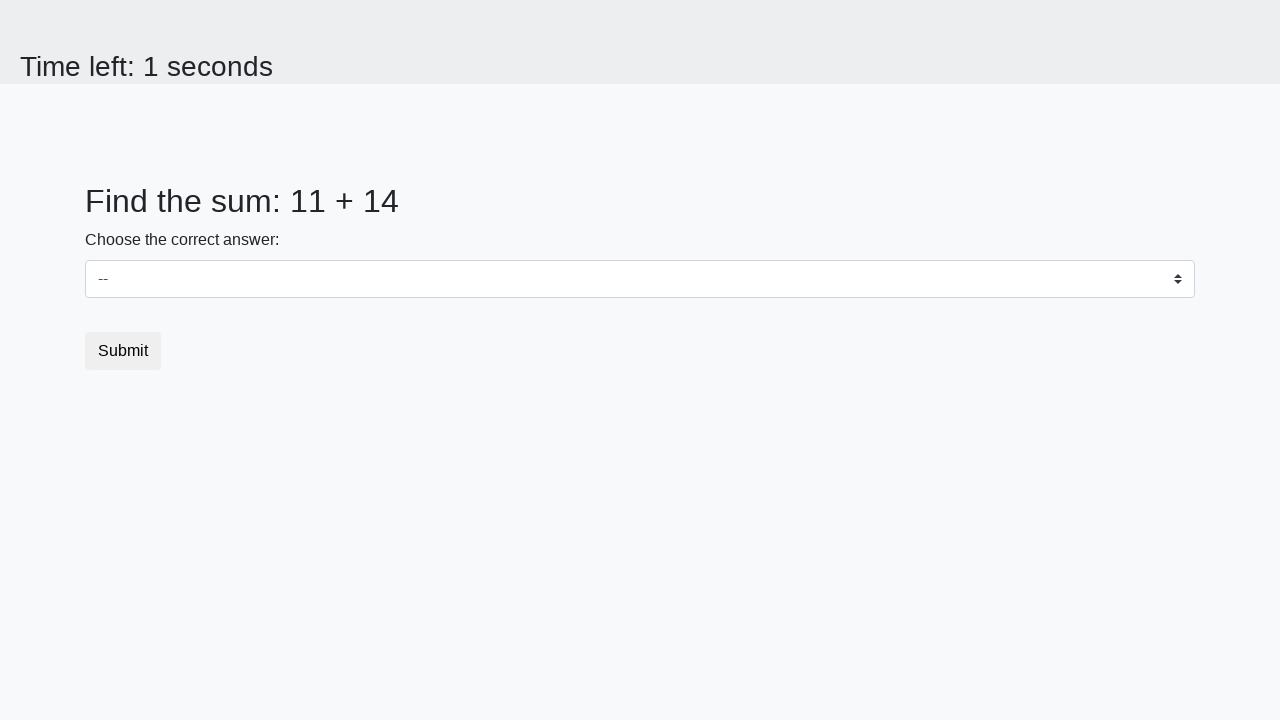